Tests drag and drop functionality on jQuery UI demo page by dragging the draggable element to the droppable target

Starting URL: https://jqueryui.com/droppable/

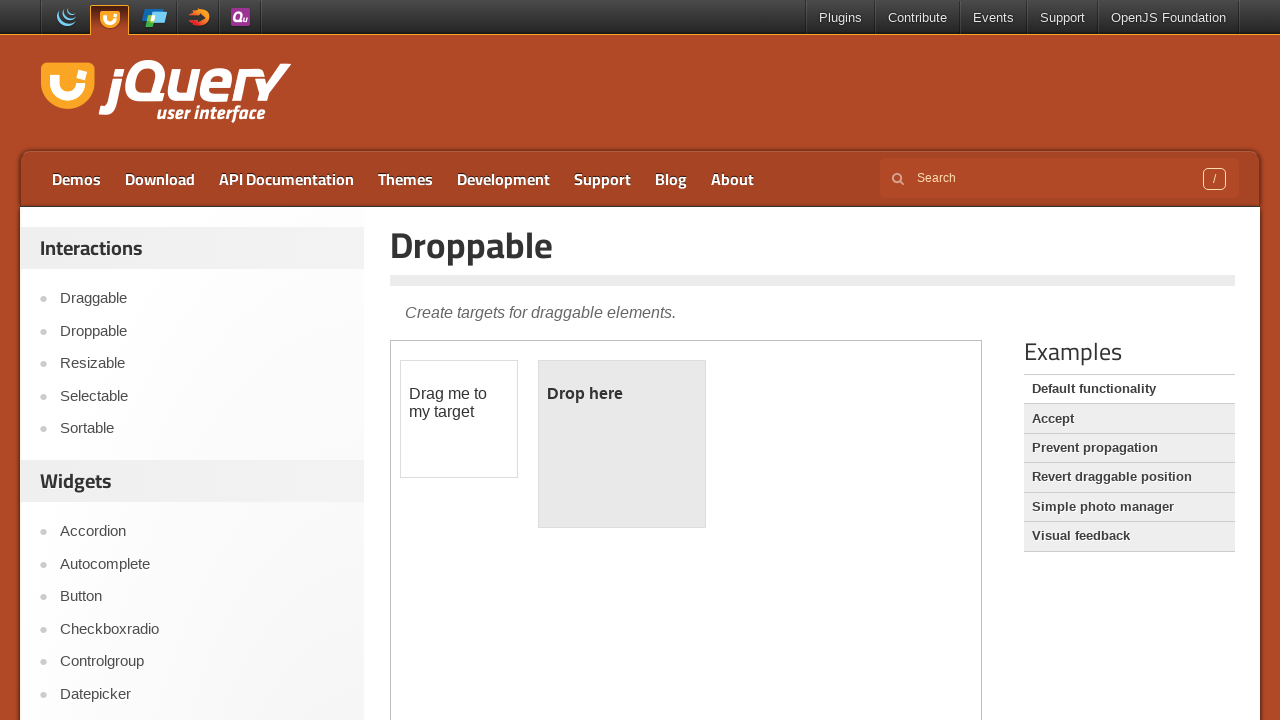

Located the demo iframe containing drag and drop elements
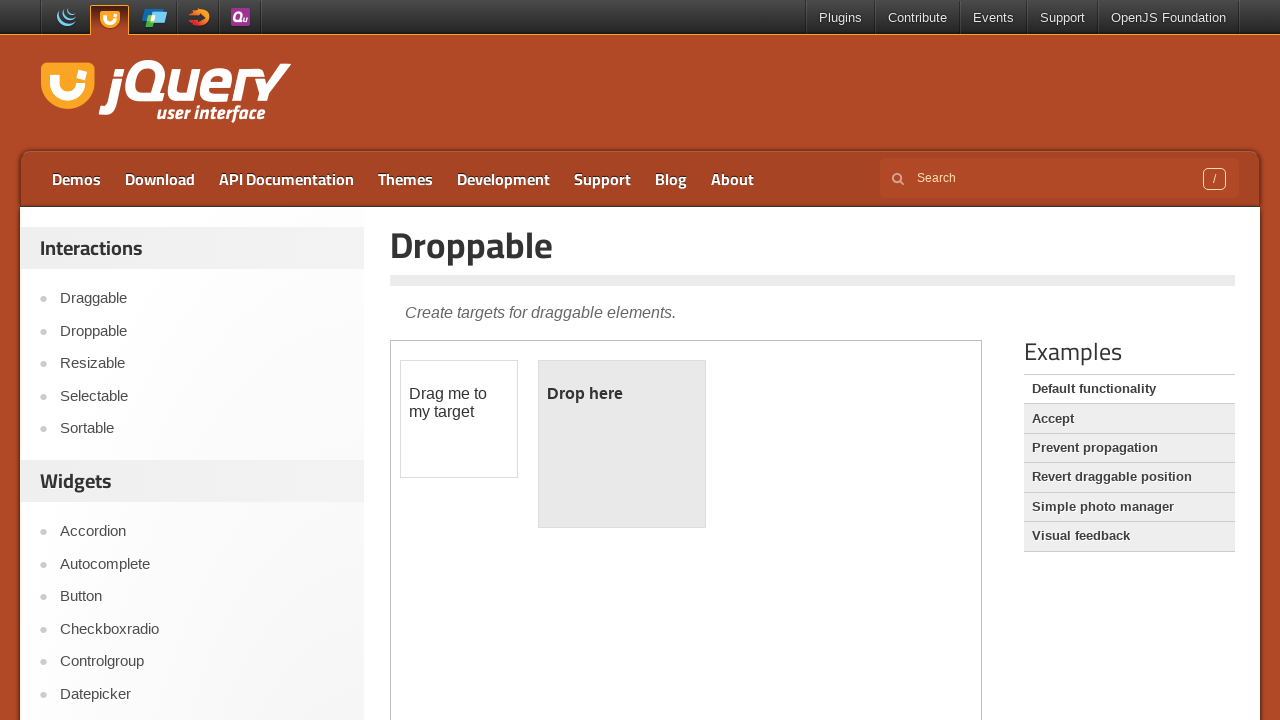

Waited 1 second for demo to fully load
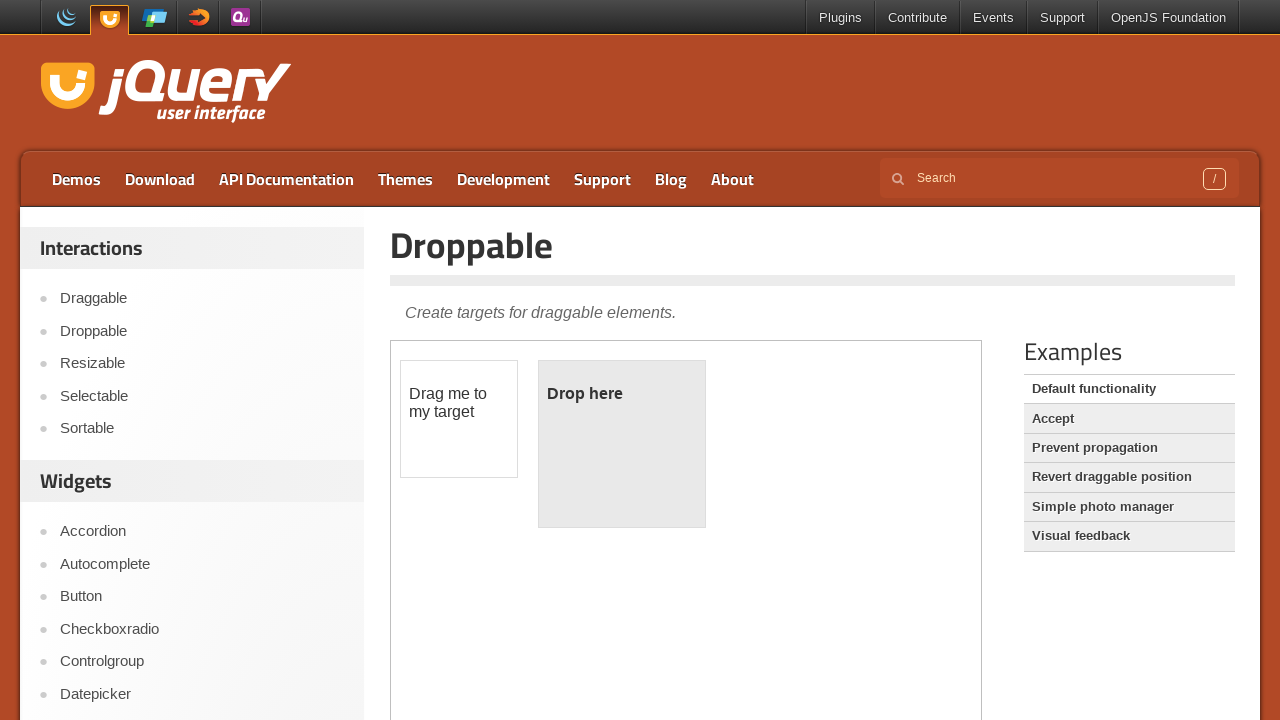

Located the draggable element
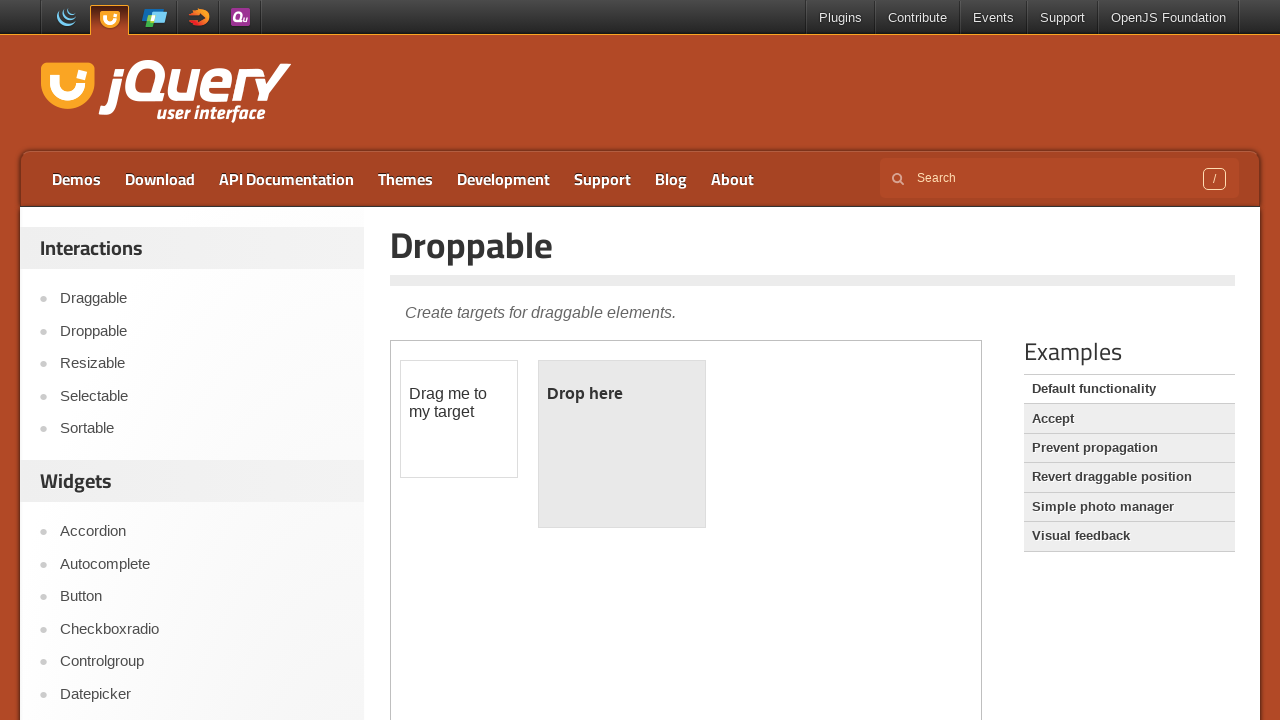

Located the droppable target element
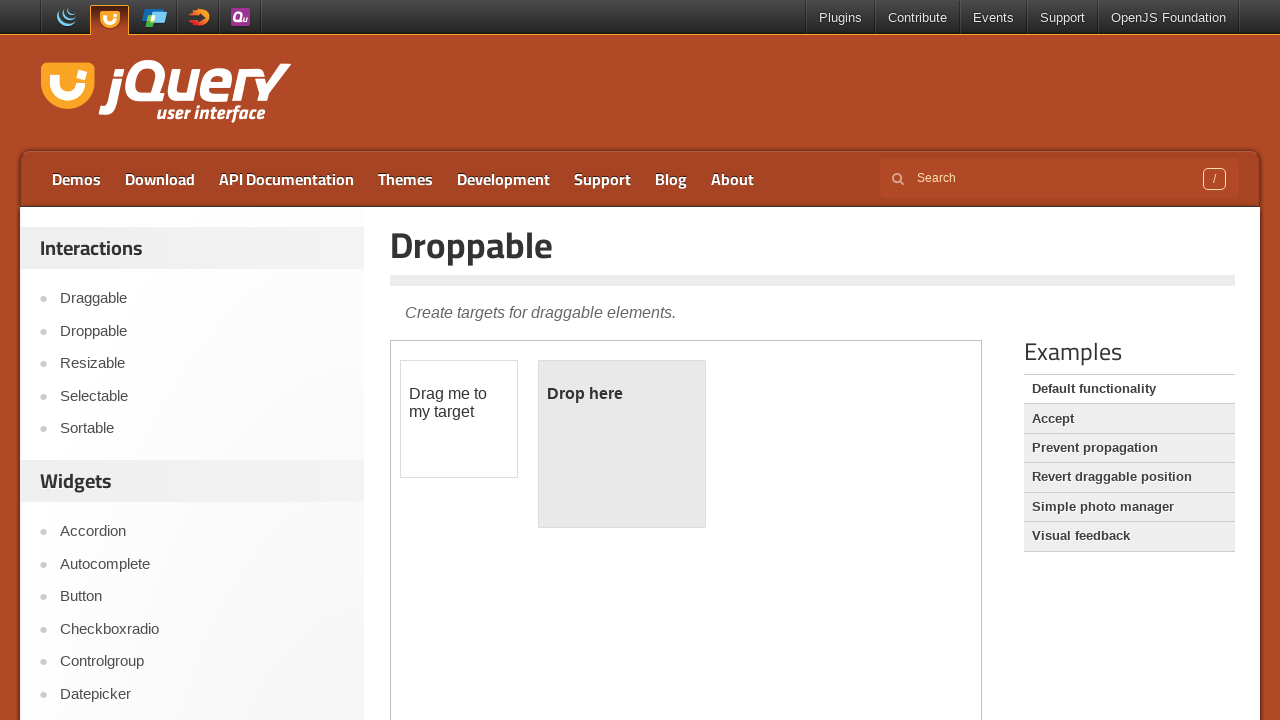

Dragged the draggable element to the droppable target at (622, 444)
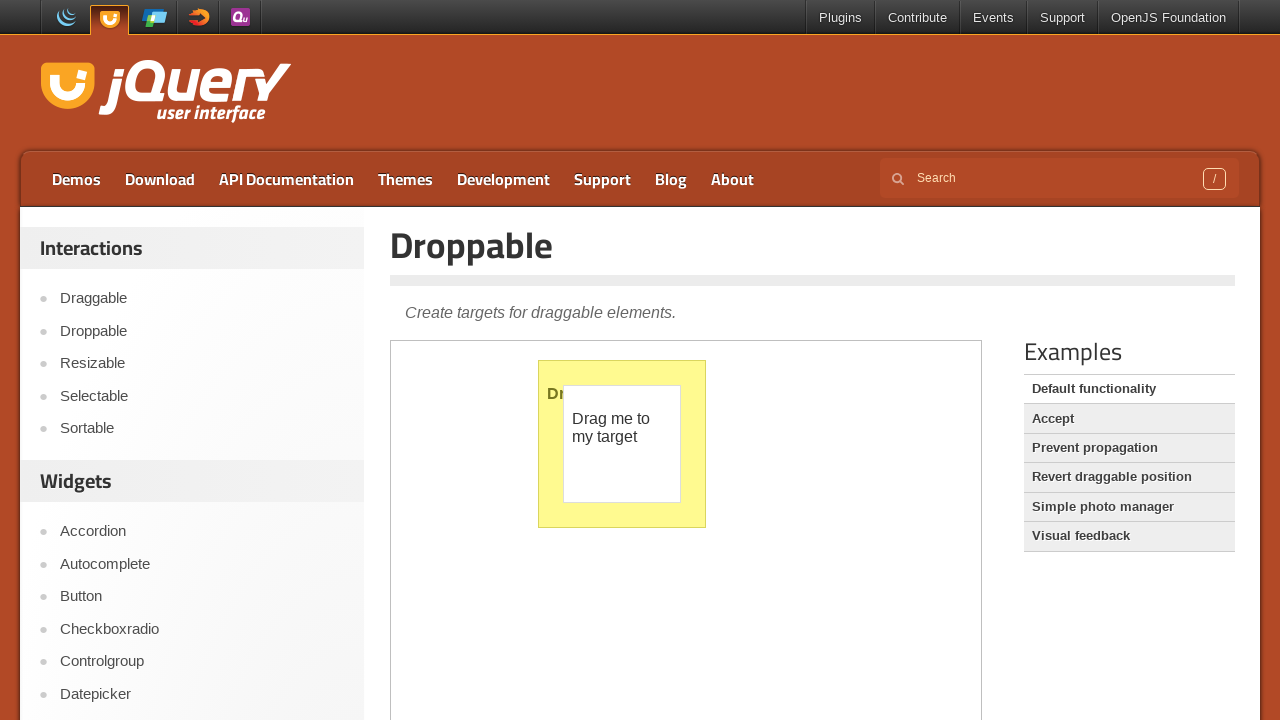

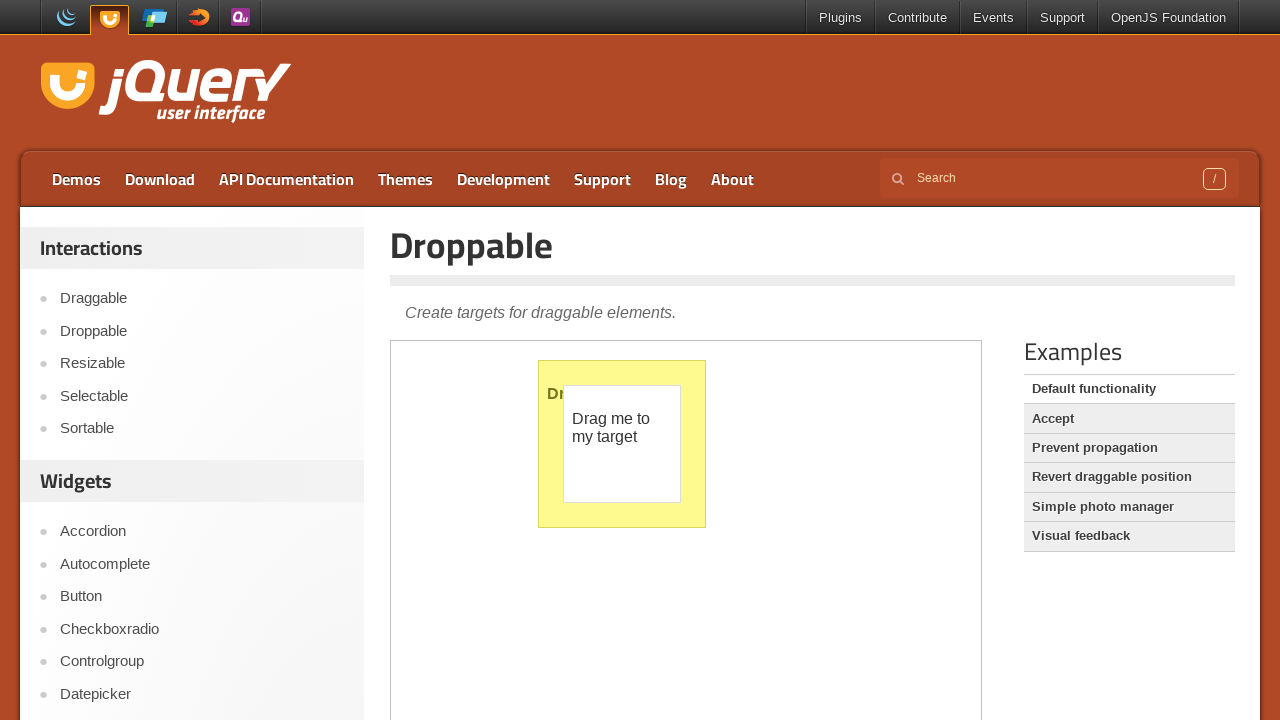